Navigates to DemoQA site, finds and clicks the Forms card to navigate to the forms section

Starting URL: https://demoqa.com/

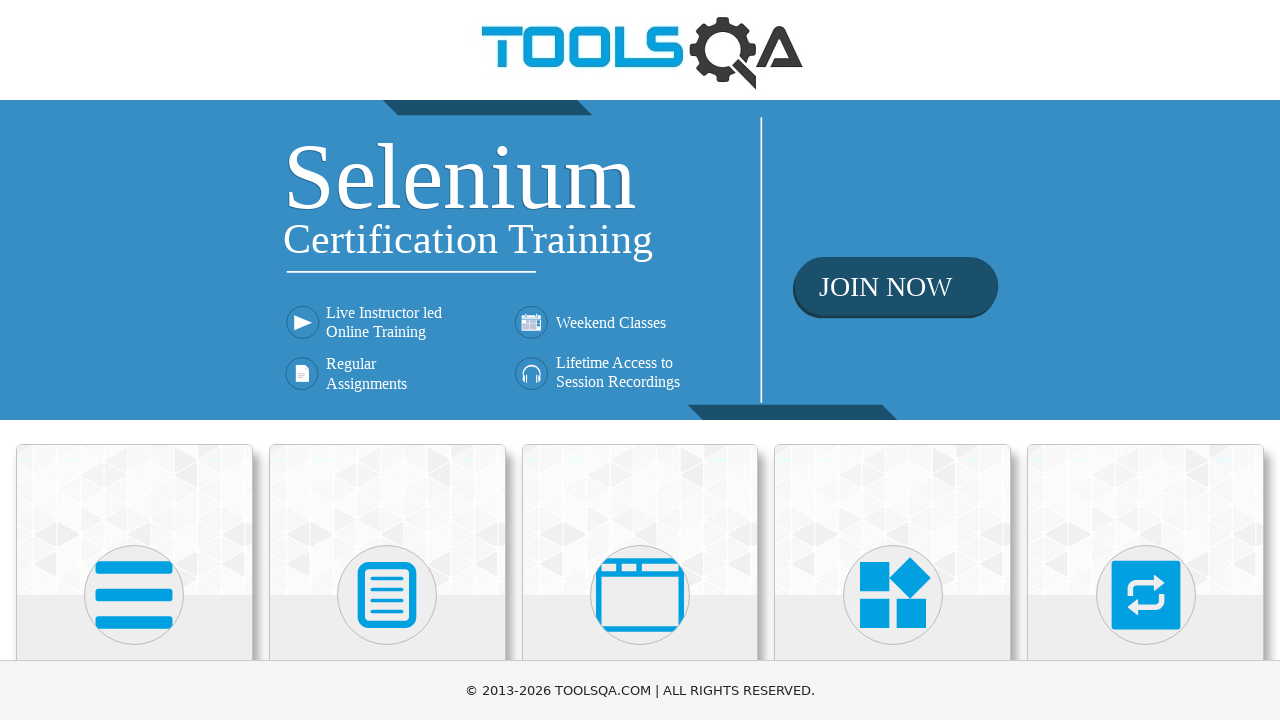

Waited for category cards to be visible
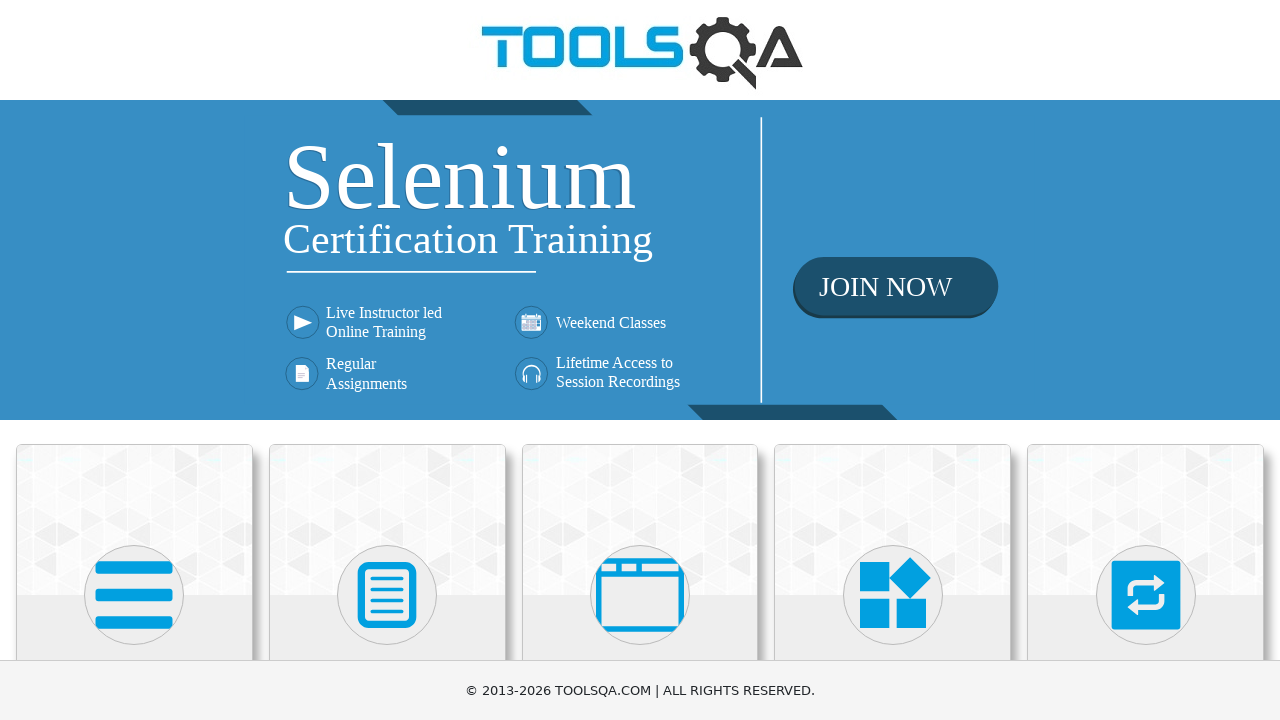

Located all category cards
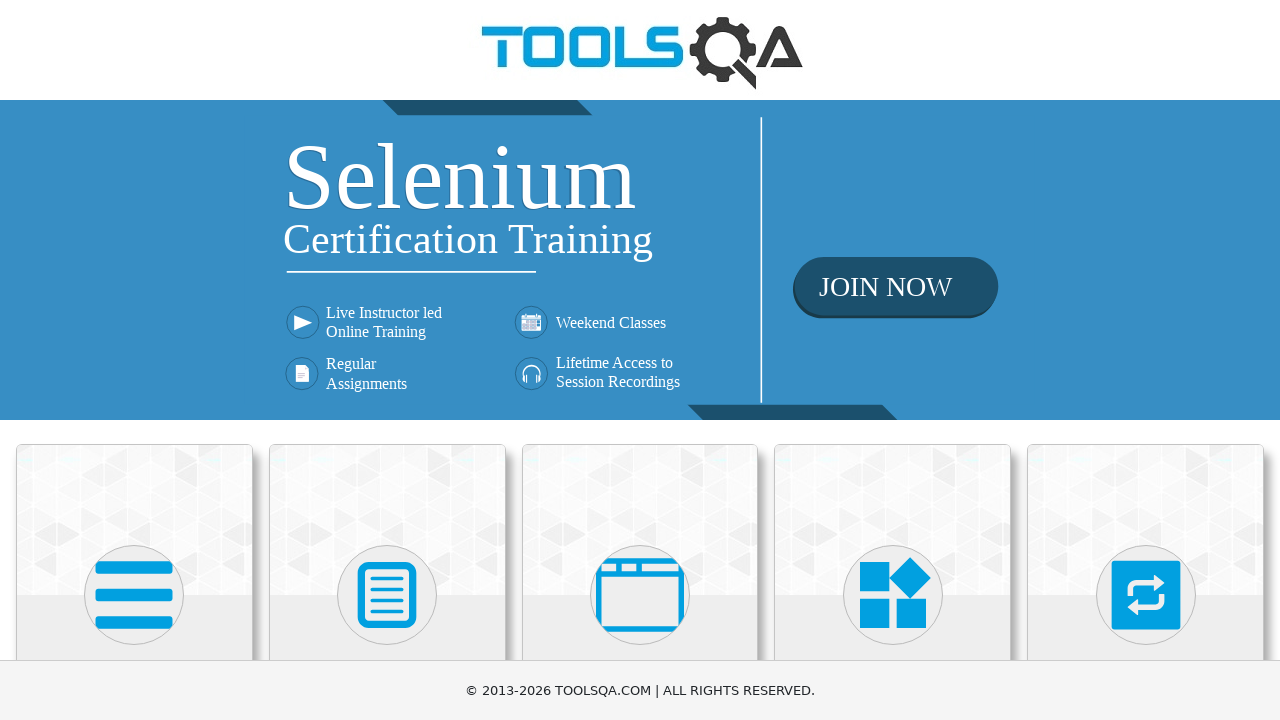

Found 6 category cards
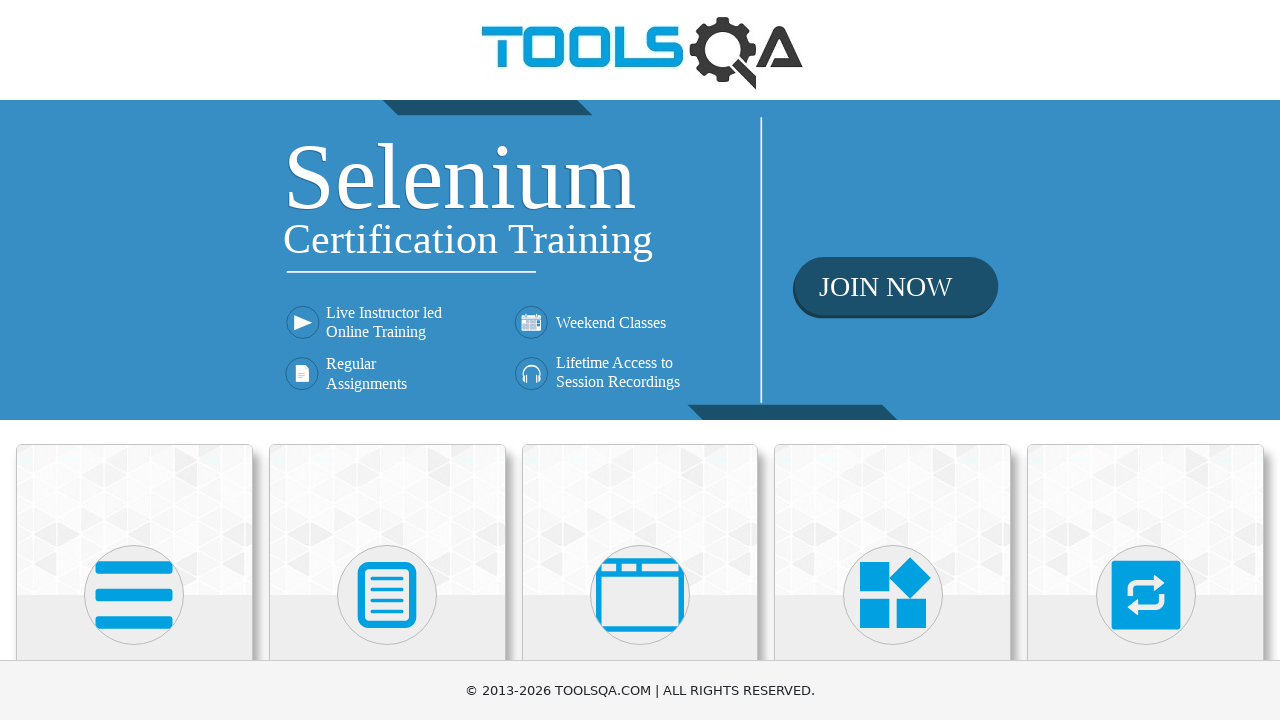

Read card 0 text content: Elements
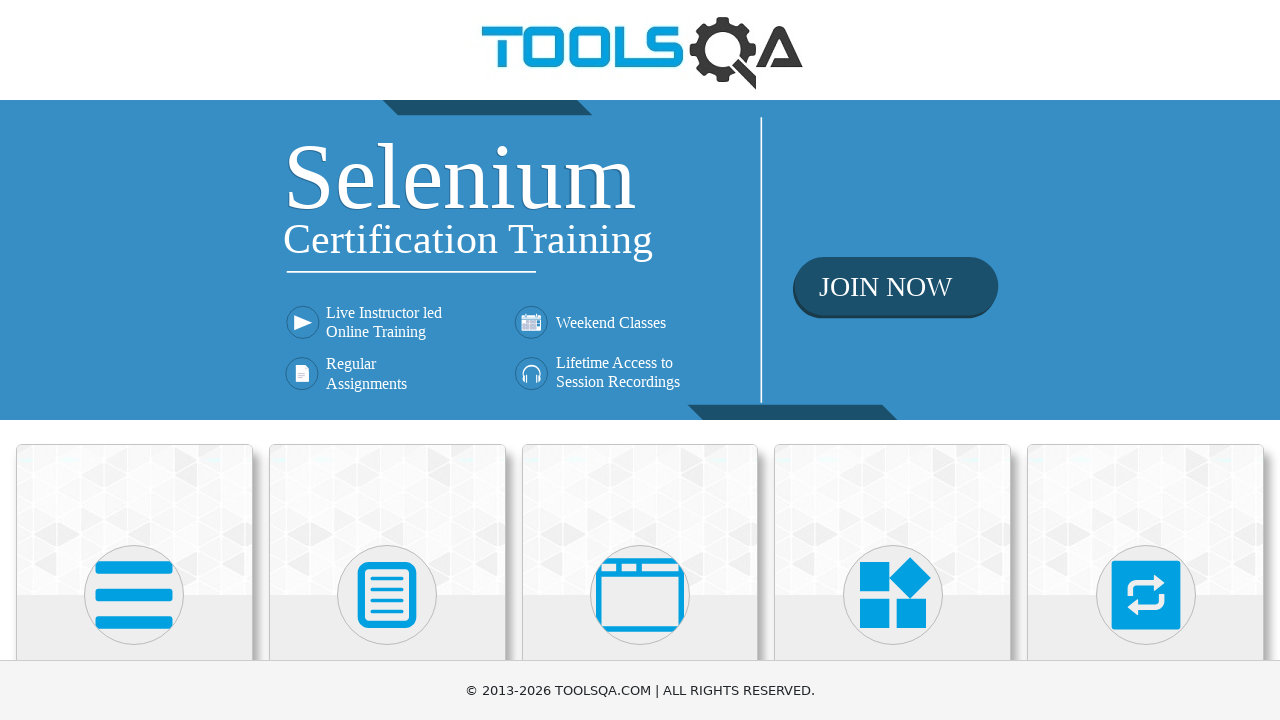

Read card 1 text content: Forms
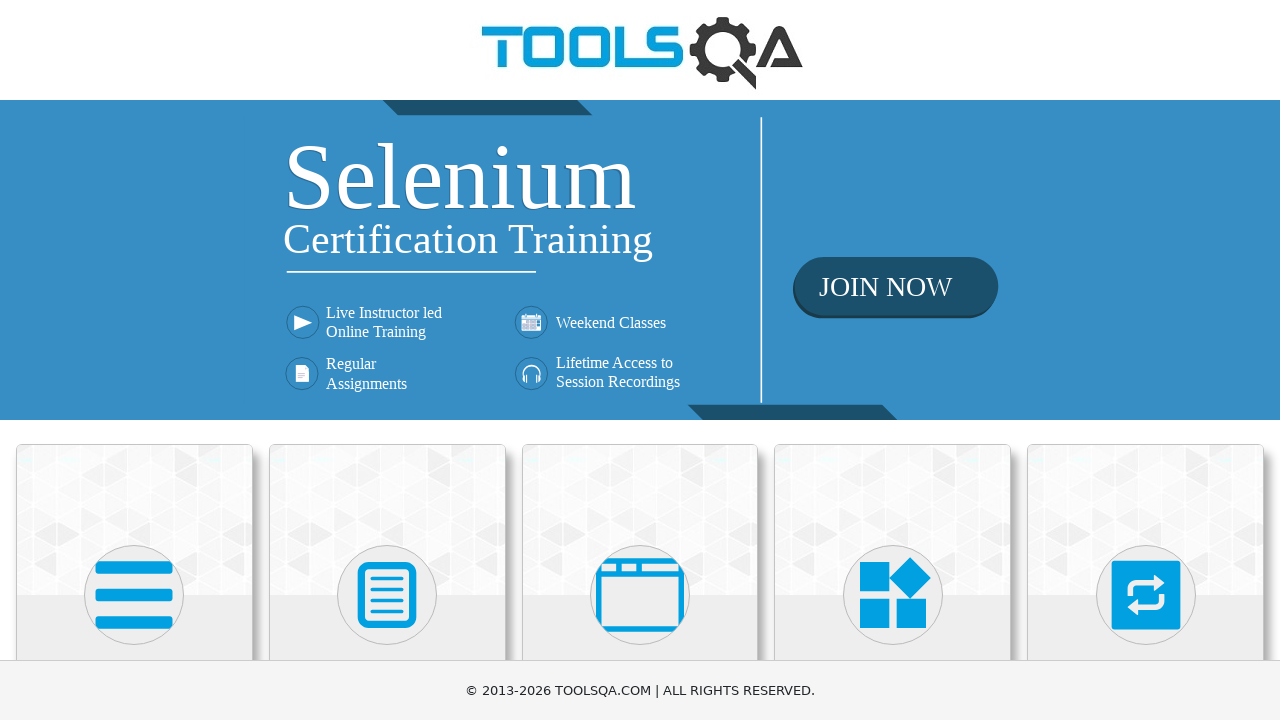

Clicked on Forms card to navigate to forms section at (387, 520) on .category-cards .card >> nth=1
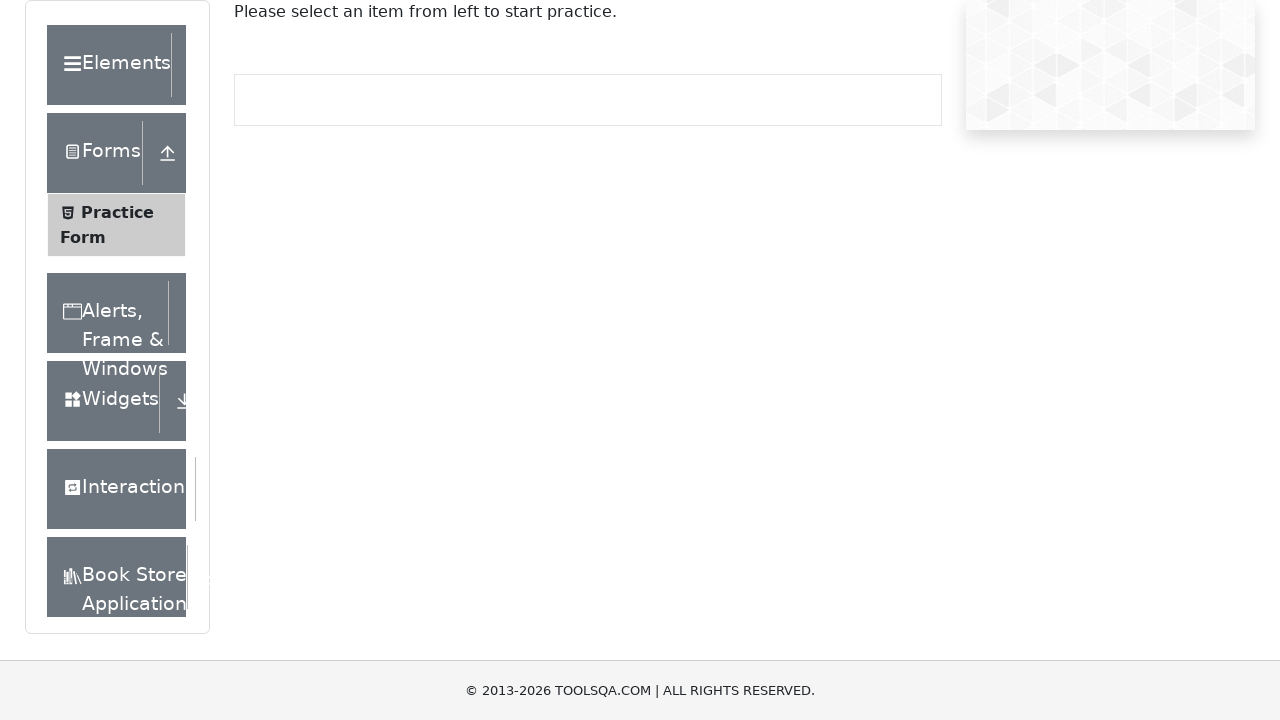

Verified navigation to forms page with URL containing 'forms'
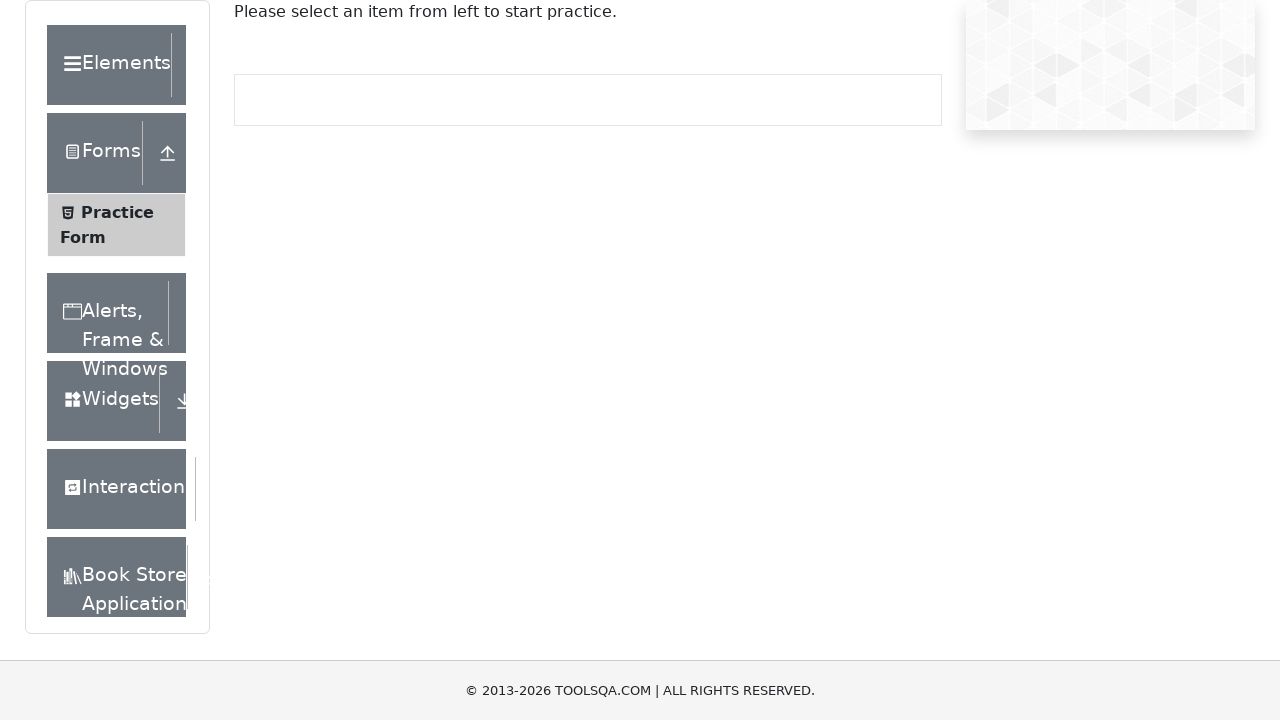

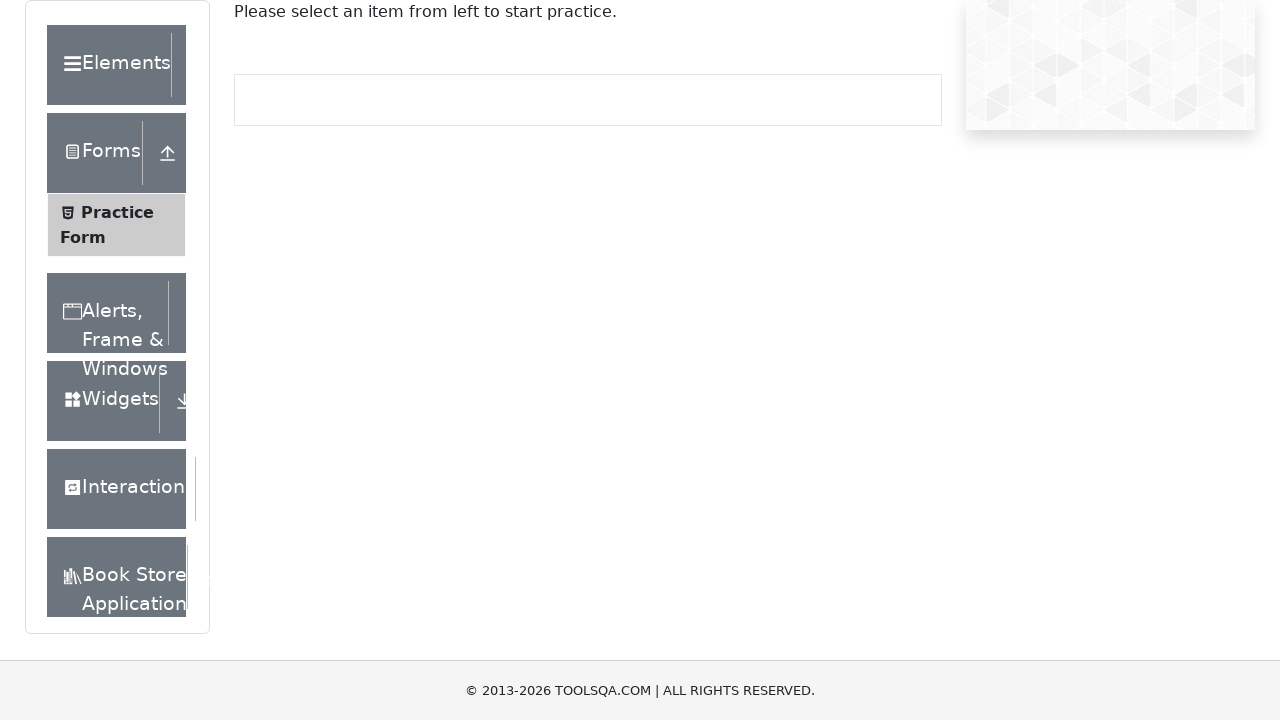